Tests dynamic loading by clicking a start button and verifying that "Hello World!" text becomes visible after the content loads.

Starting URL: https://the-internet.herokuapp.com/dynamic_loading/2

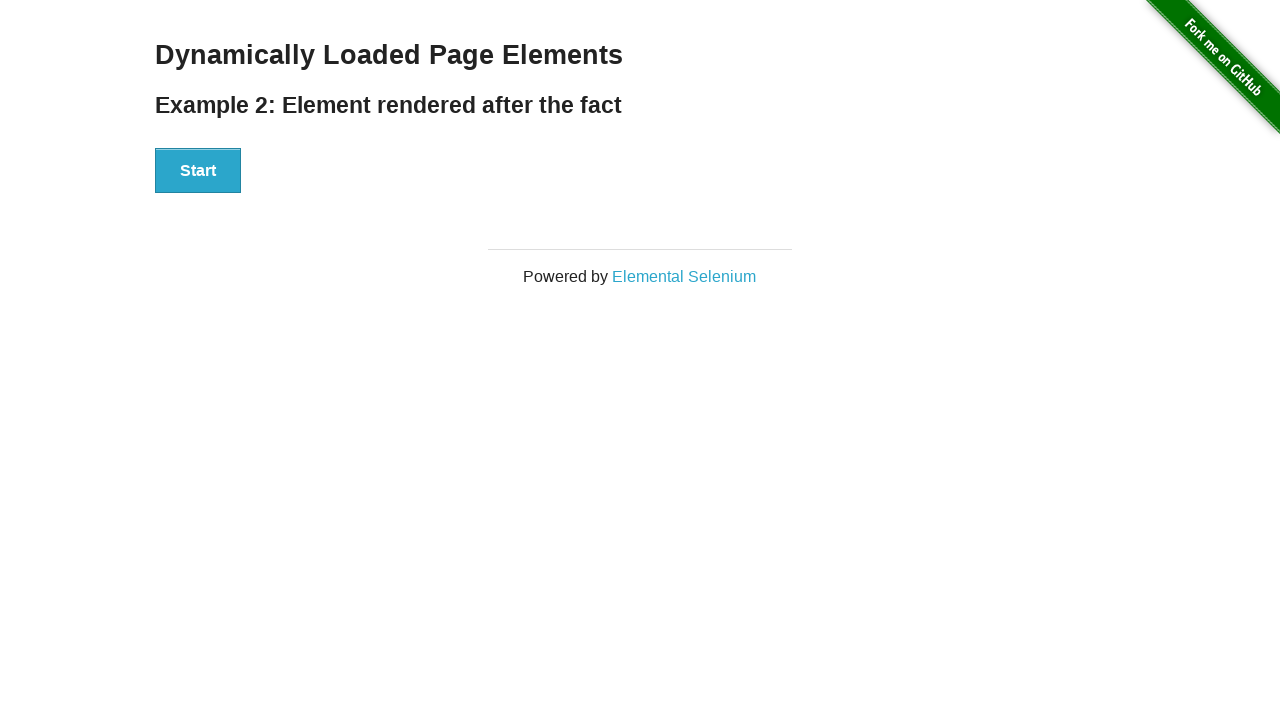

Clicked the start button to initiate dynamic loading at (198, 171) on #start>button
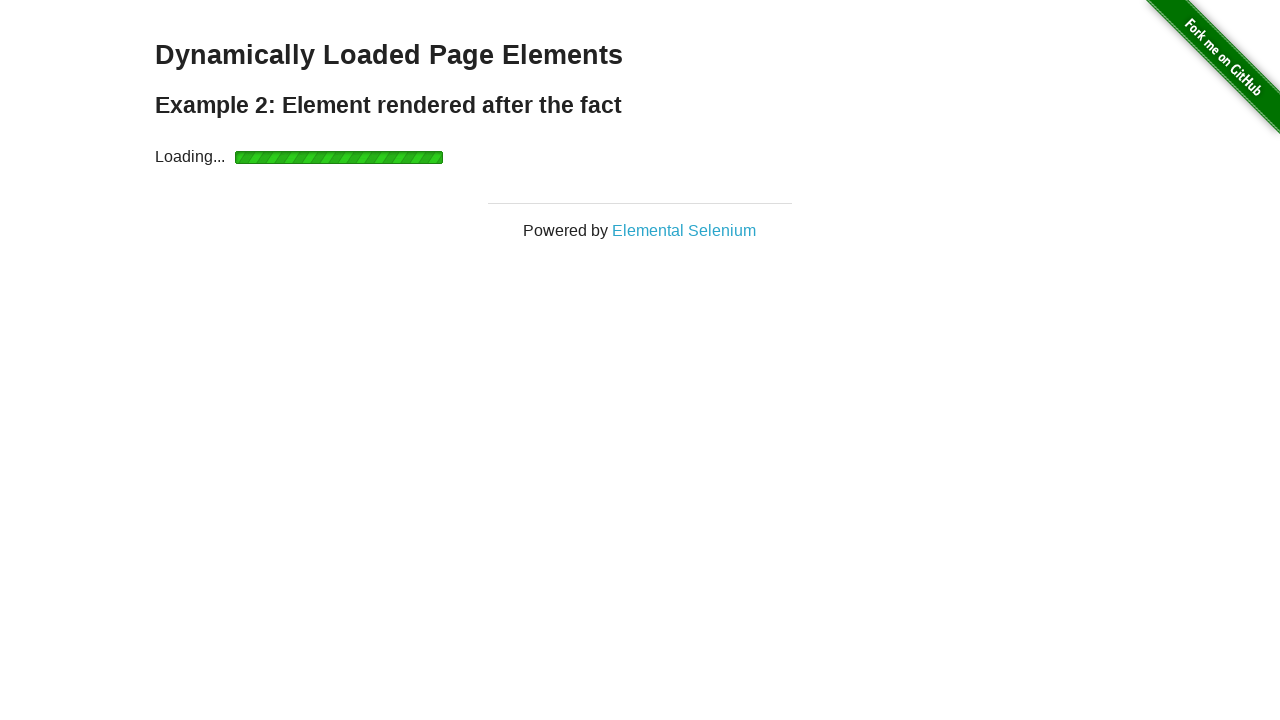

Verified that 'Hello World!' text became visible after dynamic loading completed
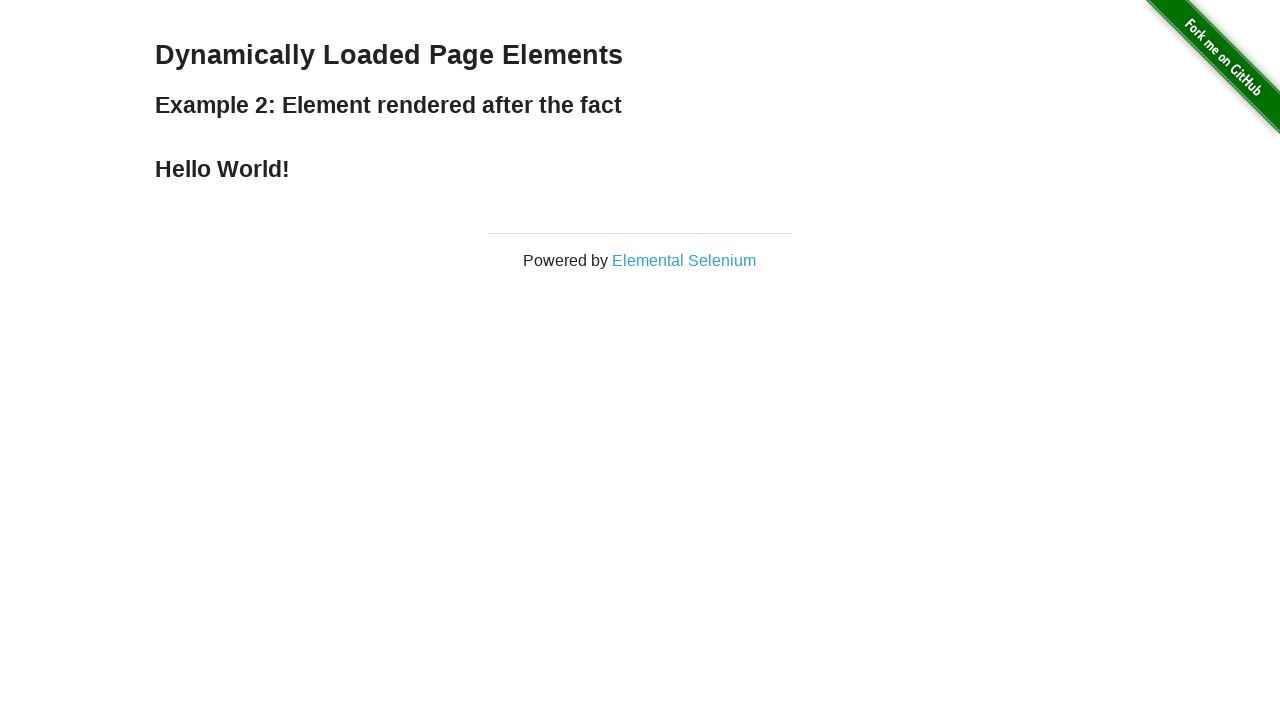

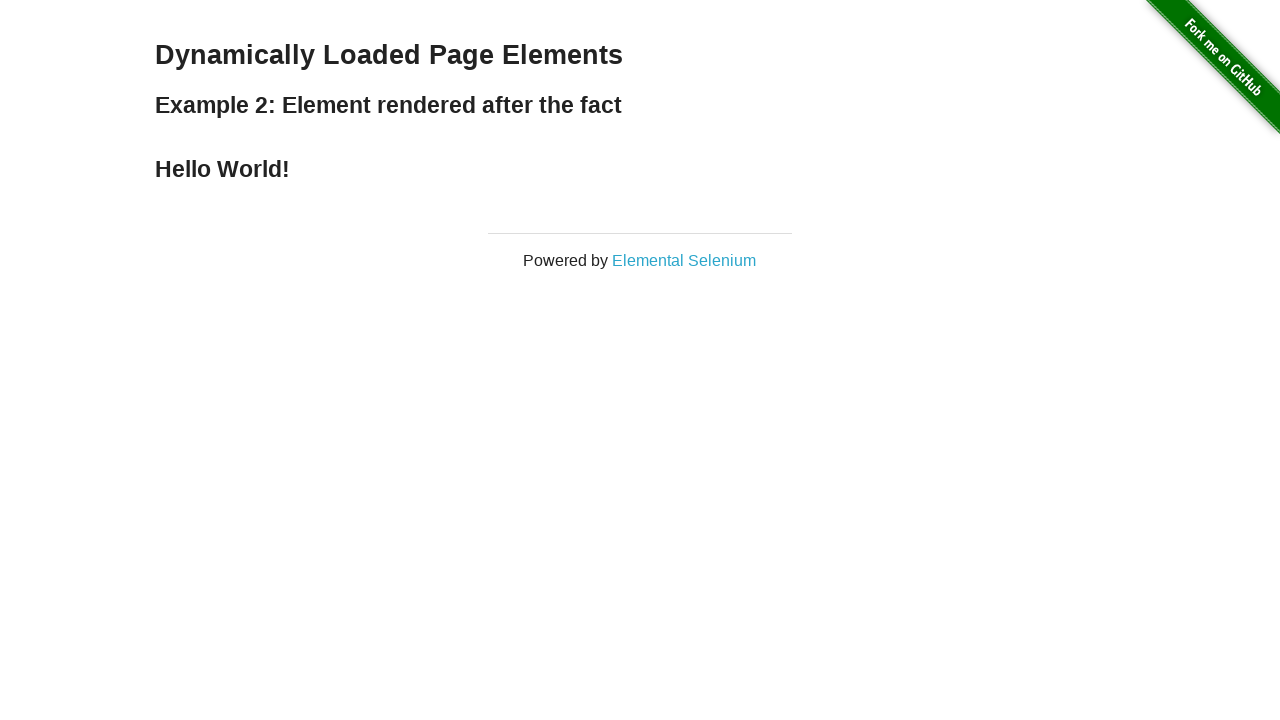